Tests interaction with a country dropdown list by selecting different options using various selection methods (by visible text, by value, and by index) on a dependent dropdown demo page.

Starting URL: https://phppot.com/demo/jquery-dependent-dropdown-list-countries-and-states/

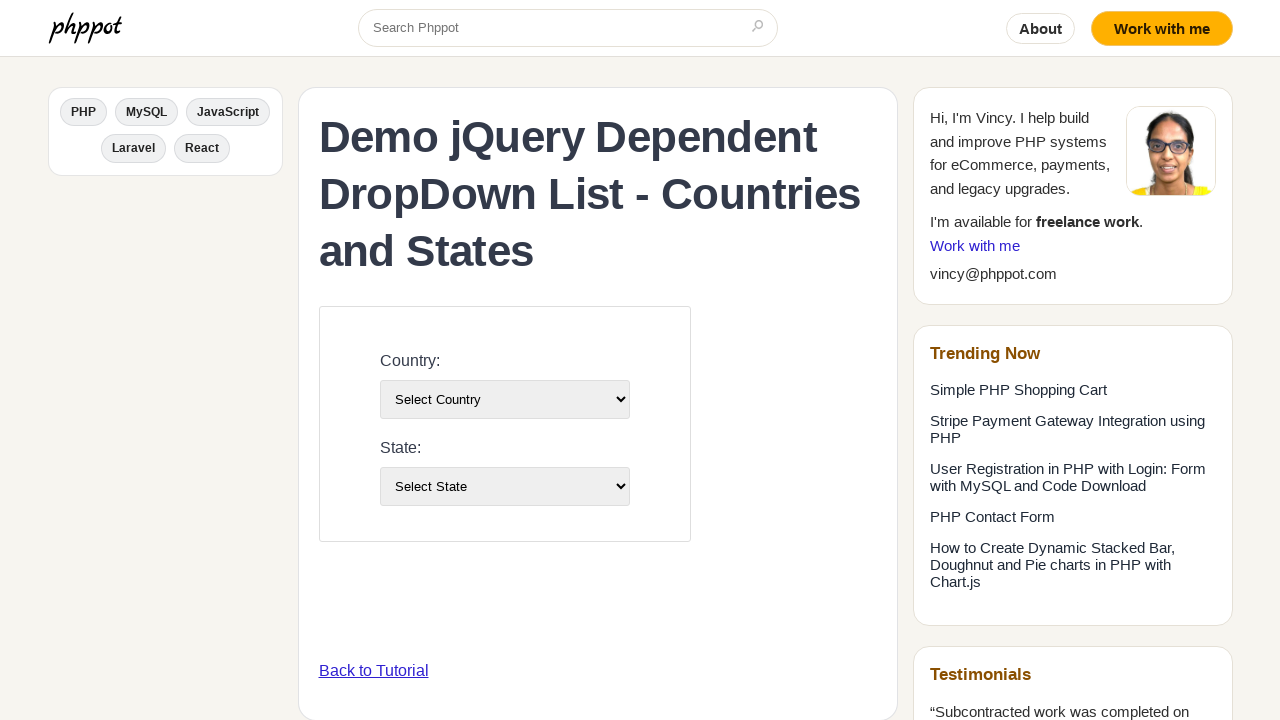

Waited for country dropdown to be available
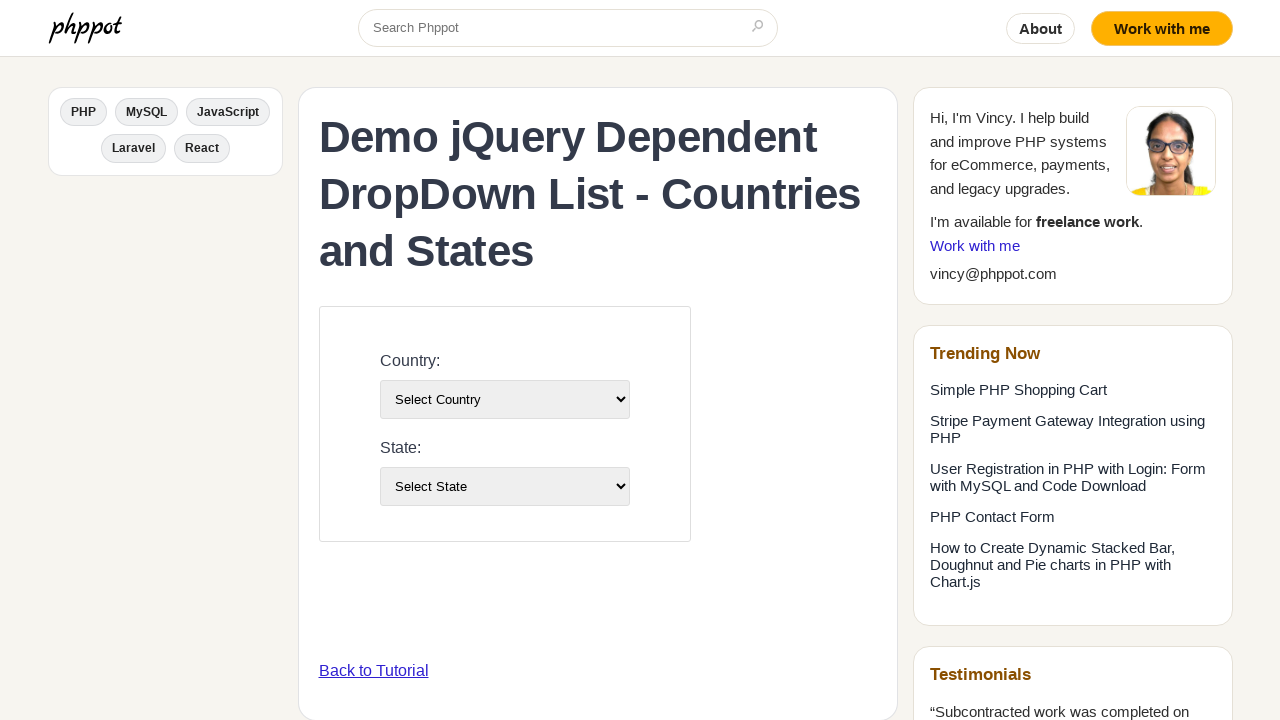

Selected 'USA' from country dropdown by visible text on select#country-list
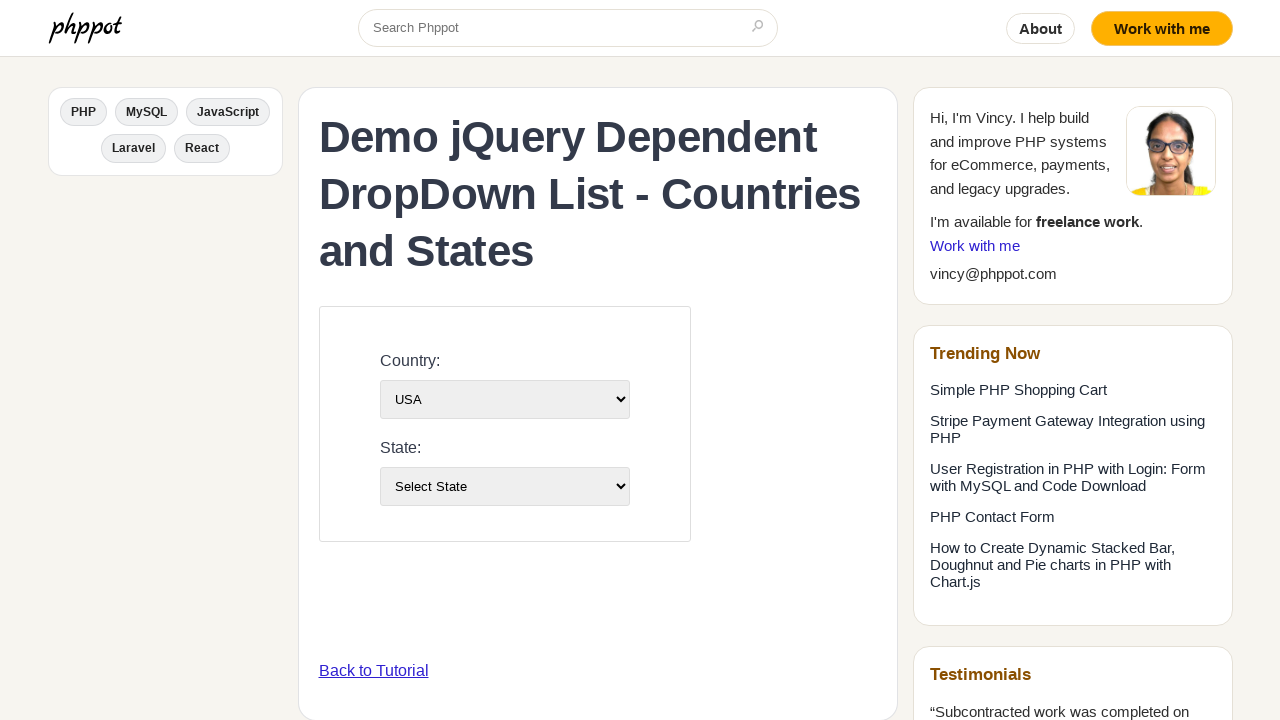

Waited for dependent dropdown to update after USA selection
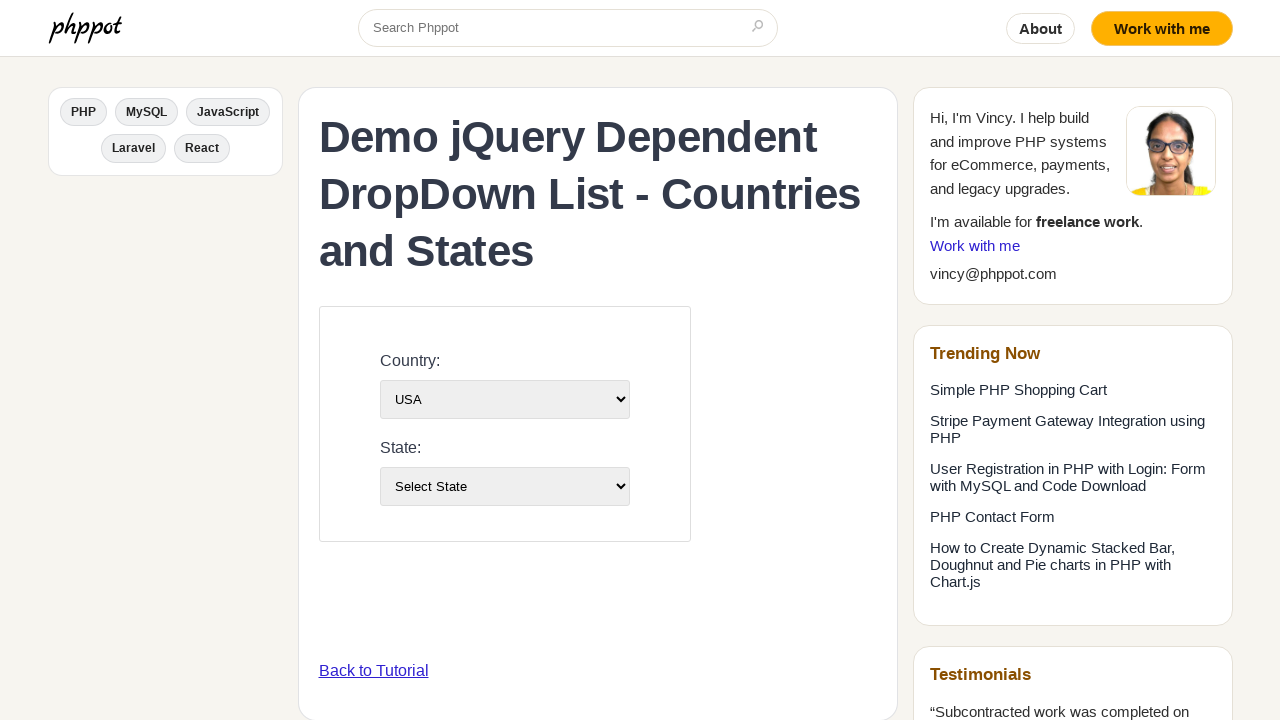

Selected India from country dropdown by value '2' on select#country-list
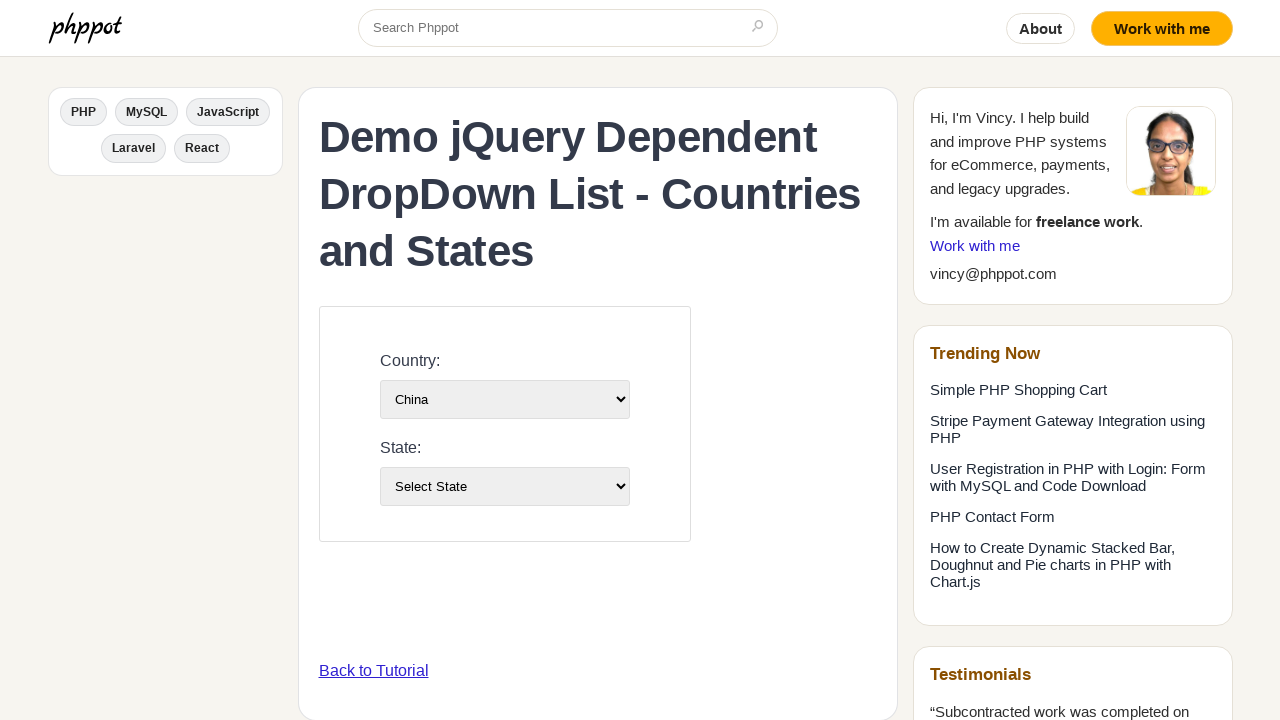

Waited for dependent dropdown to update after India selection
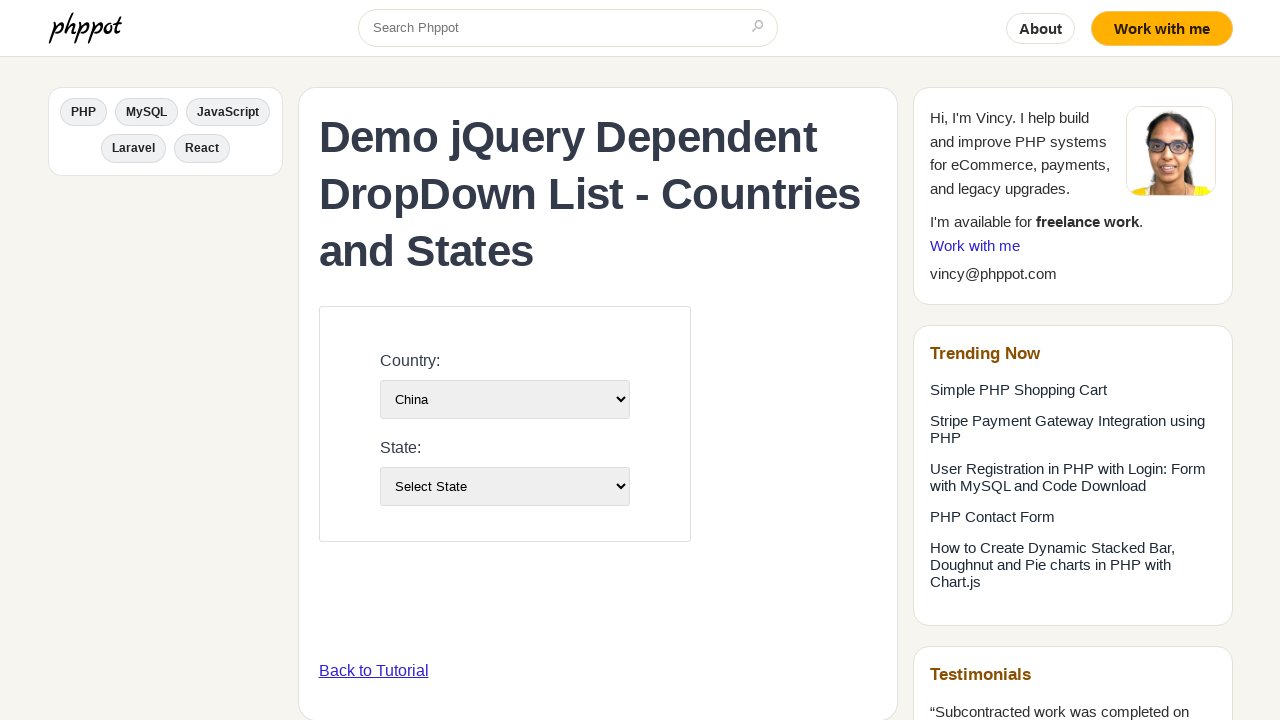

Selected France from country dropdown by index 3 on select#country-list
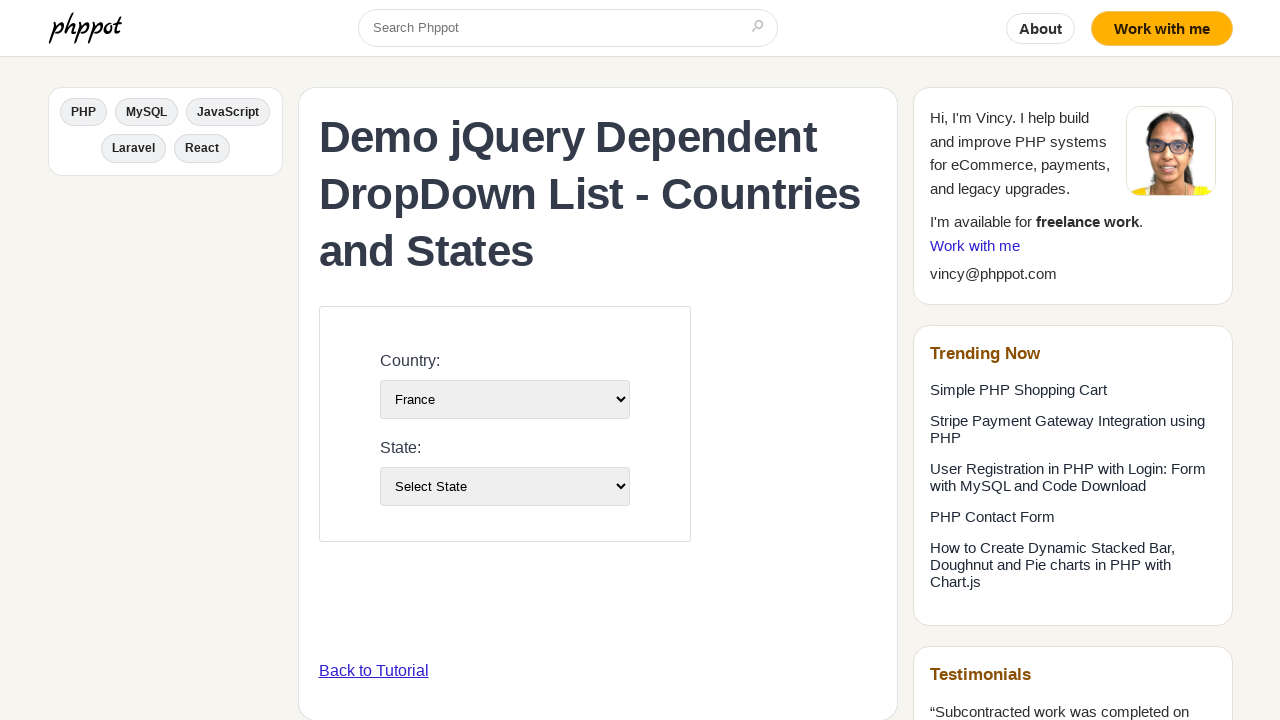

Waited for dependent dropdown to update after France selection
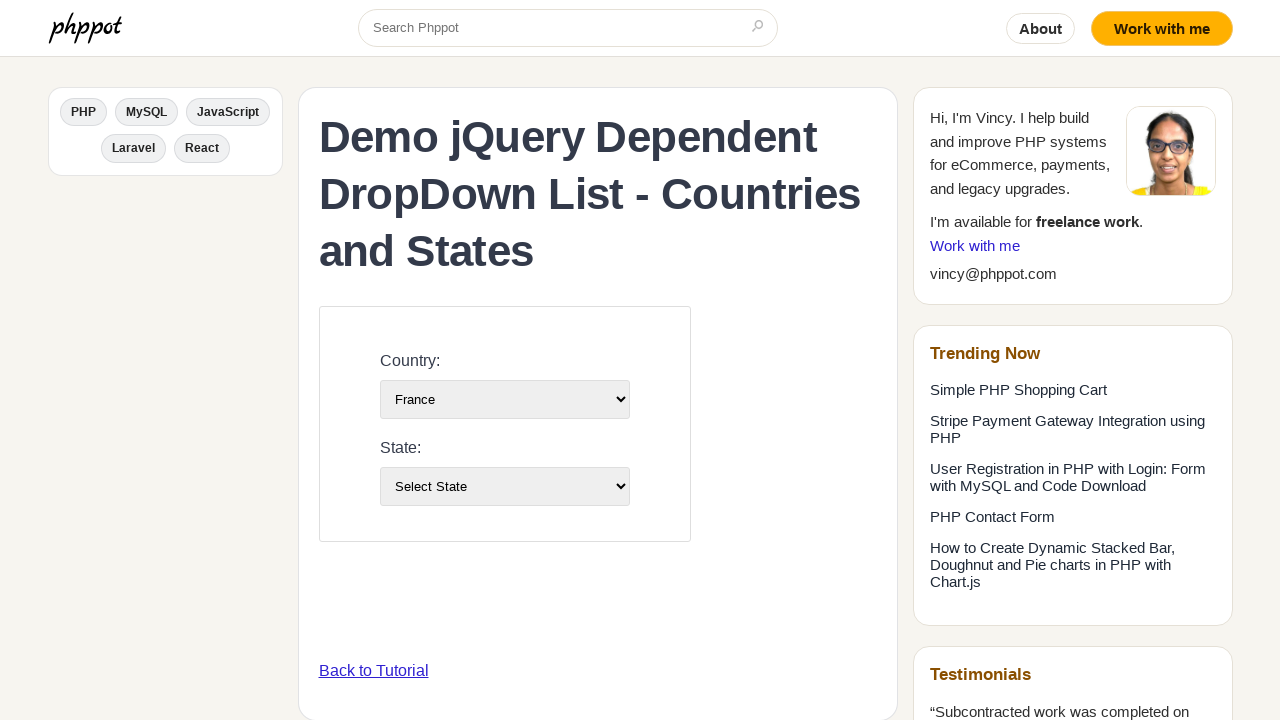

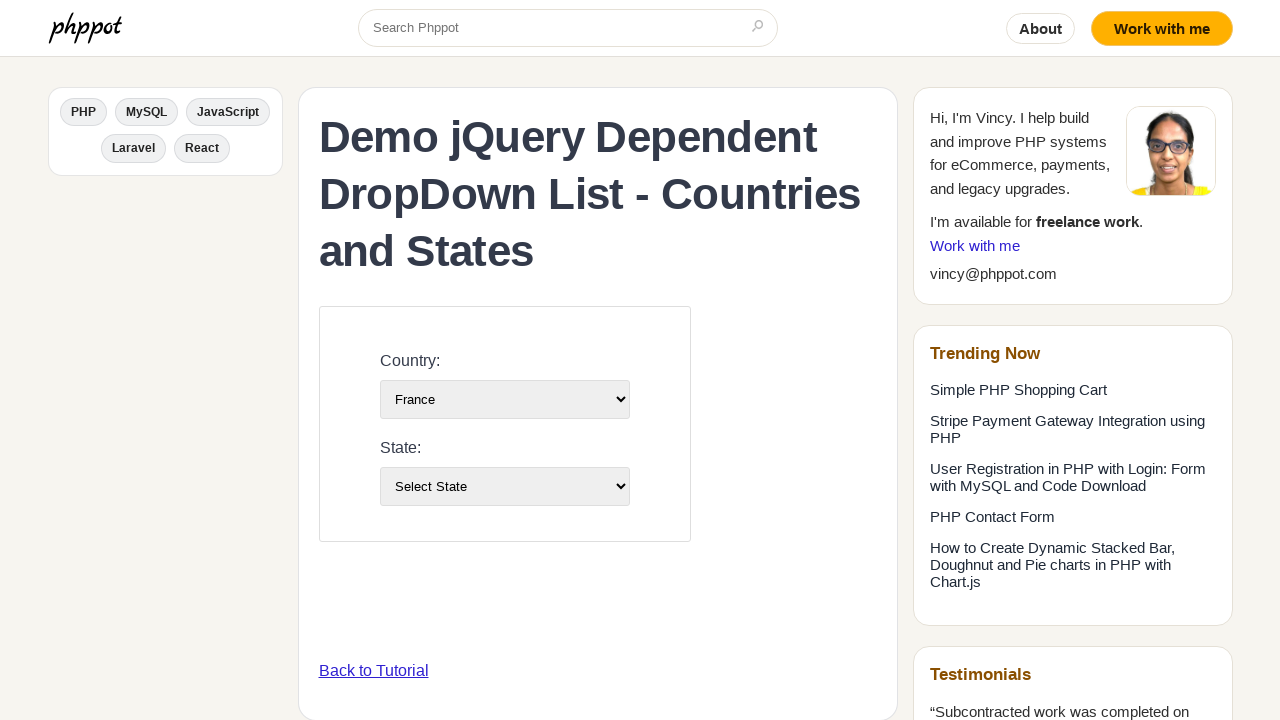